Tests explicit wait by clicking start and waiting for result element to become visible

Starting URL: https://automationfc.github.io/dynamic-loading/

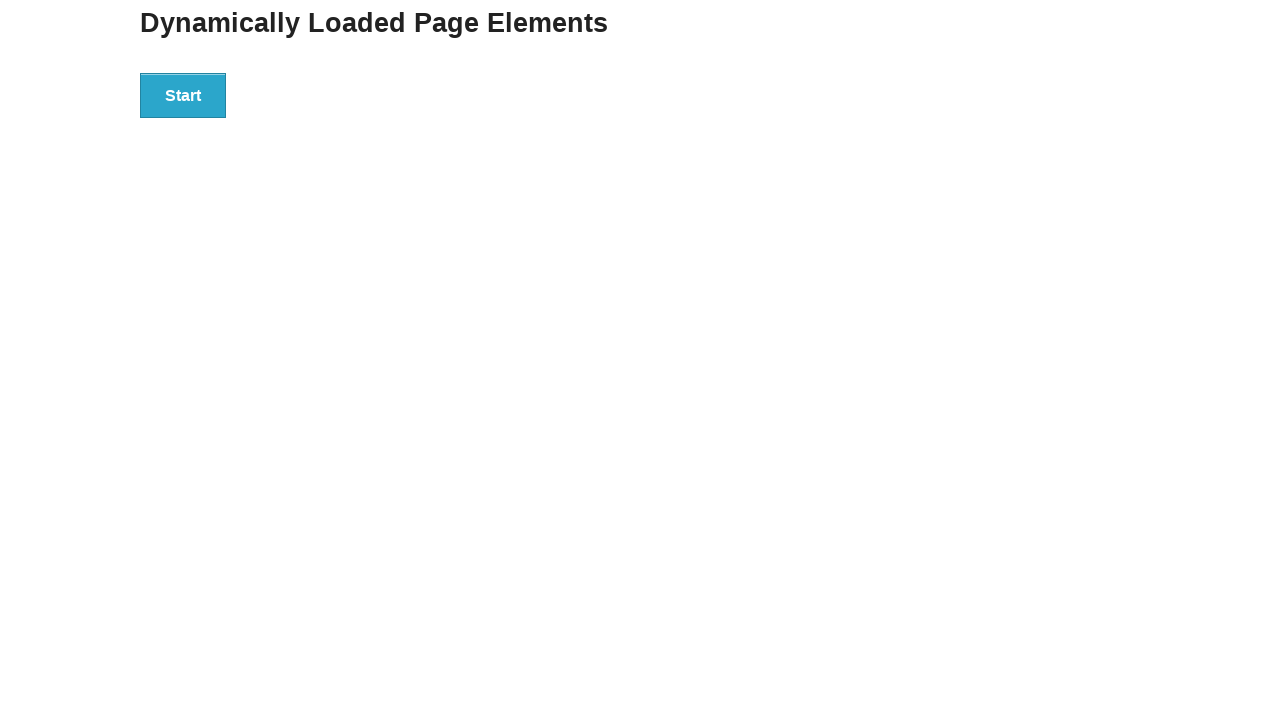

Clicked the start button at (183, 95) on div#start button
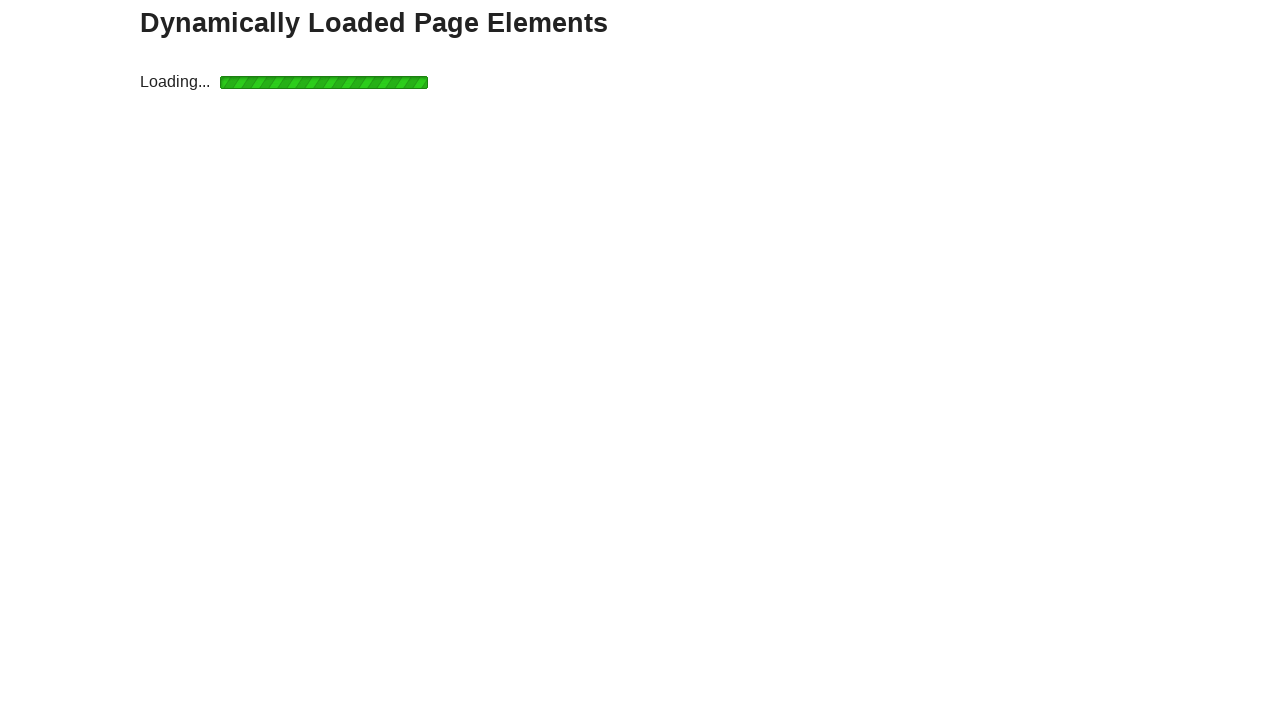

Waited for result element to become visible
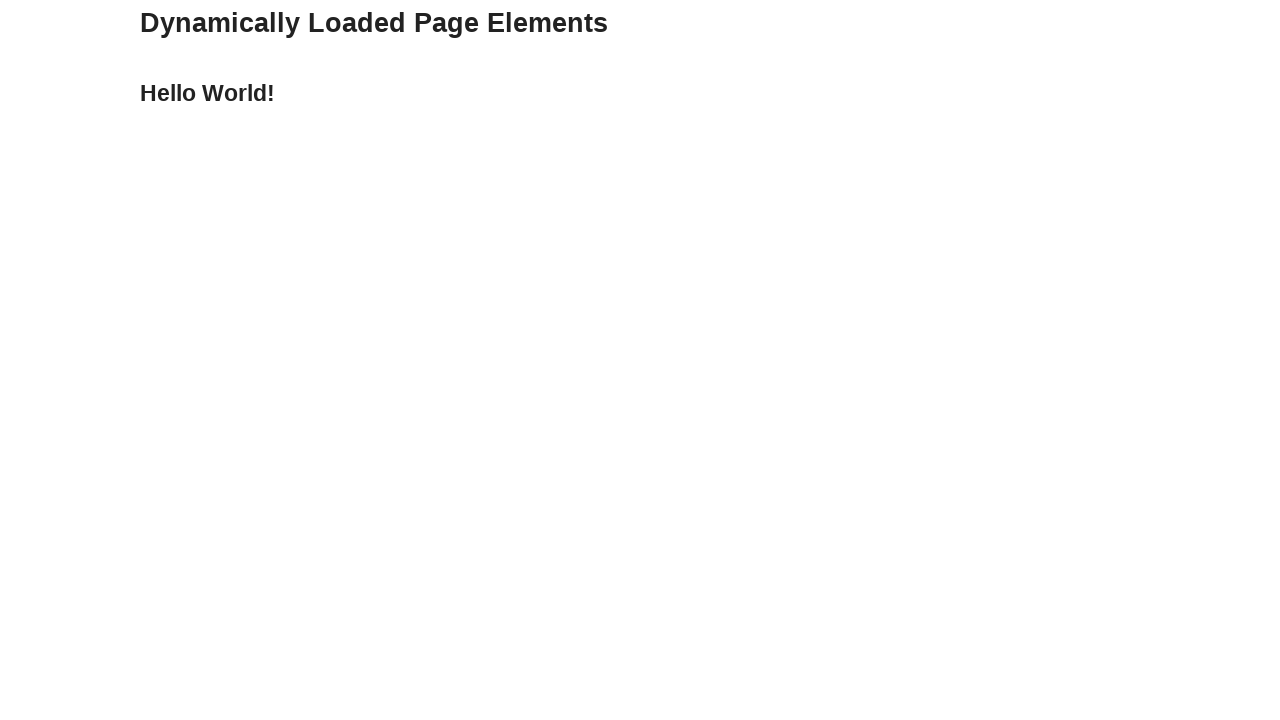

Verified result text content equals 'Hello World!'
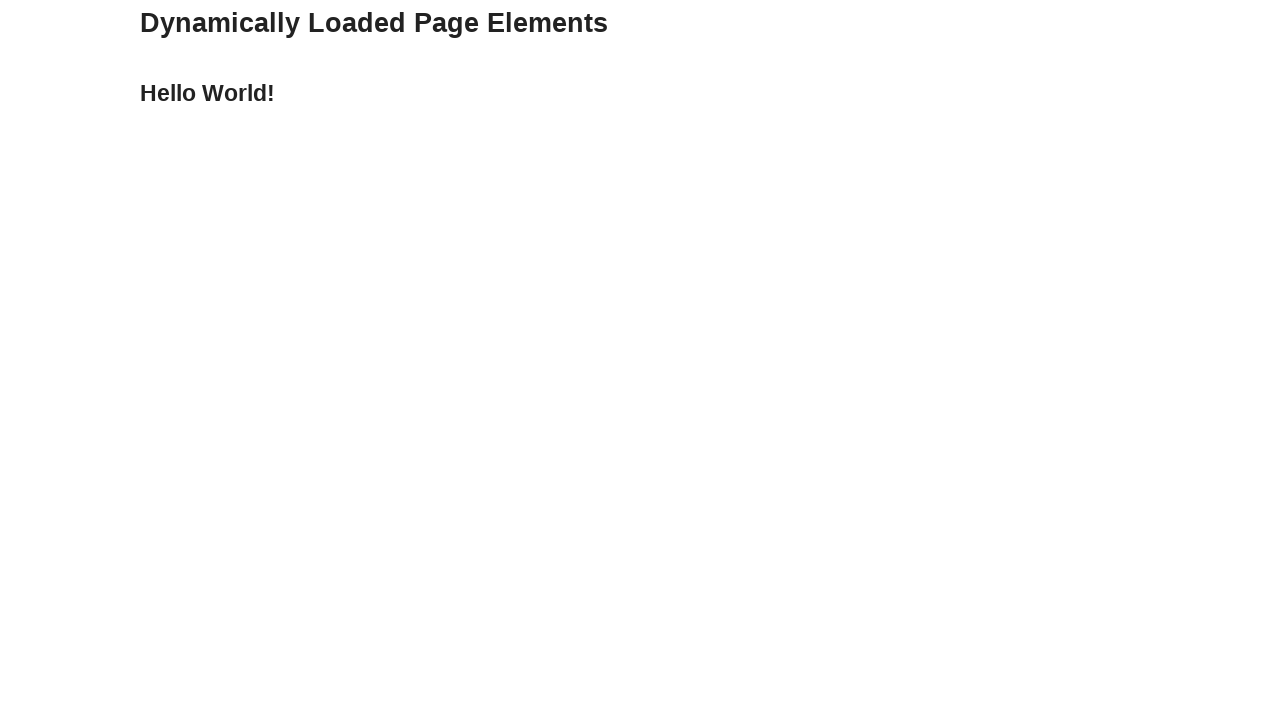

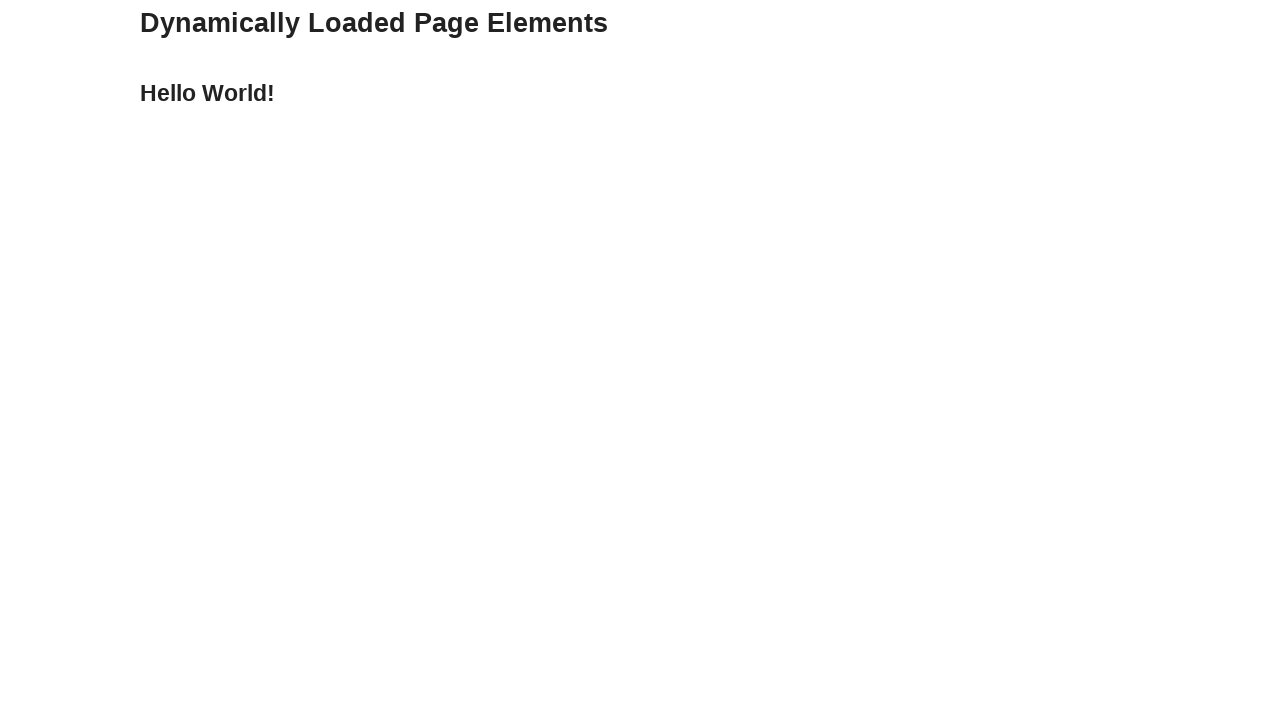